Tests the date picker functionality by entering a date value and pressing Enter to confirm the selection

Starting URL: http://formy-project.herokuapp.com/datepicker

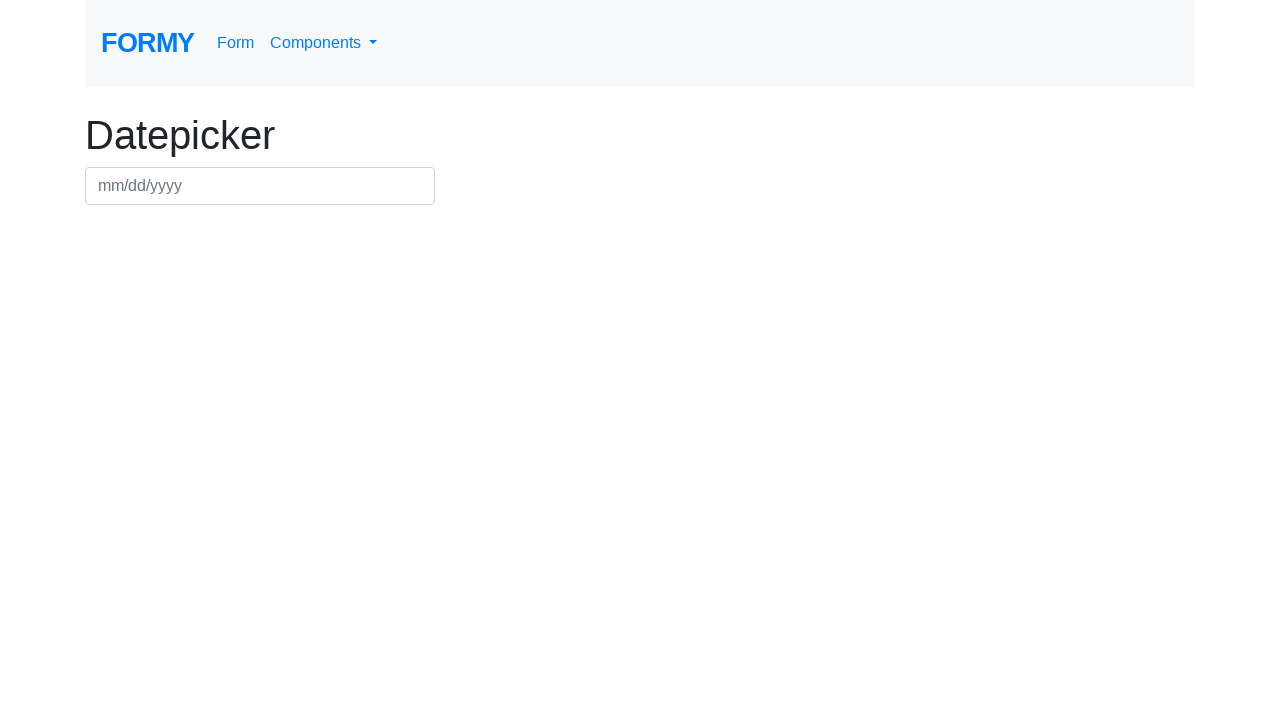

Filled date picker input with date 5/5/2019 on #datepicker
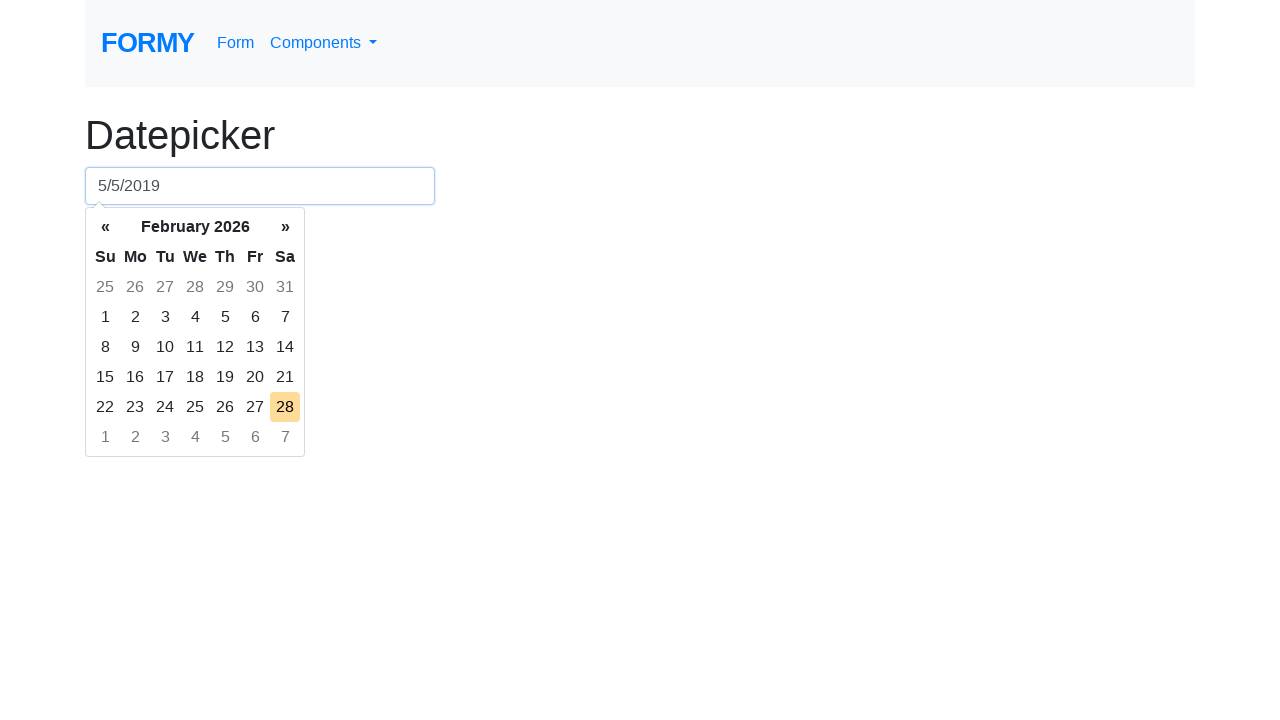

Pressed Enter to confirm date selection on #datepicker
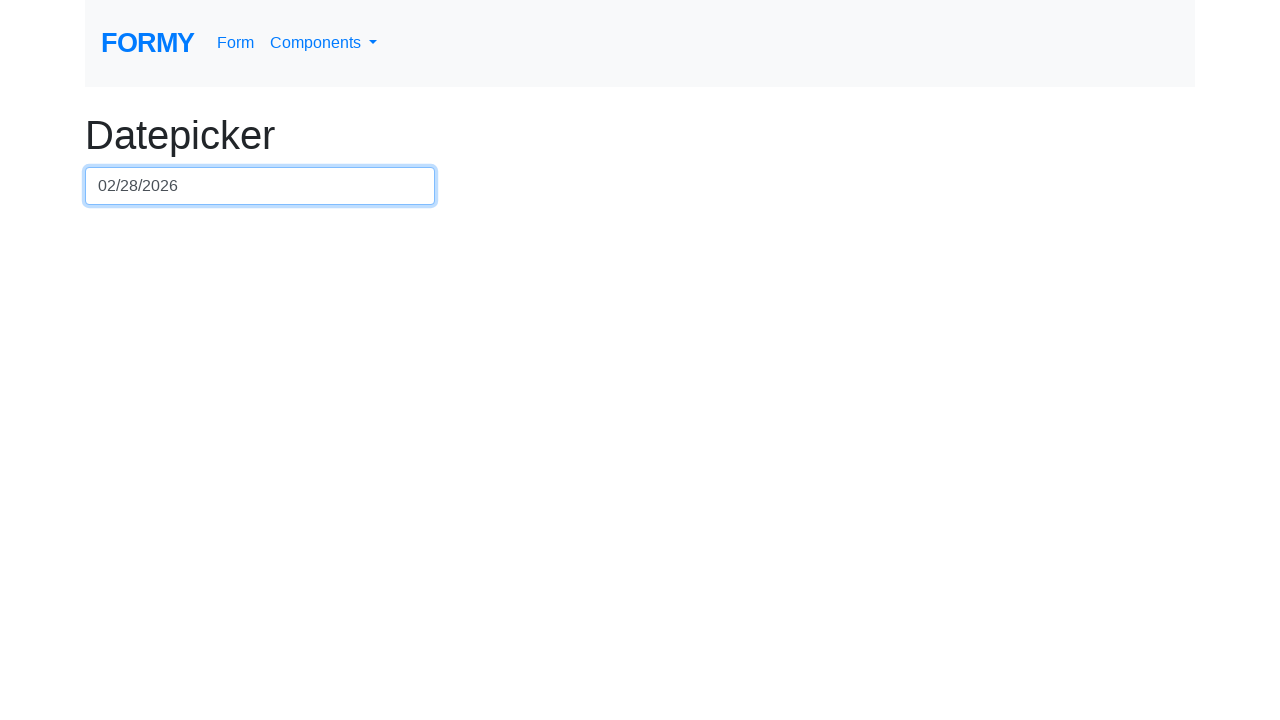

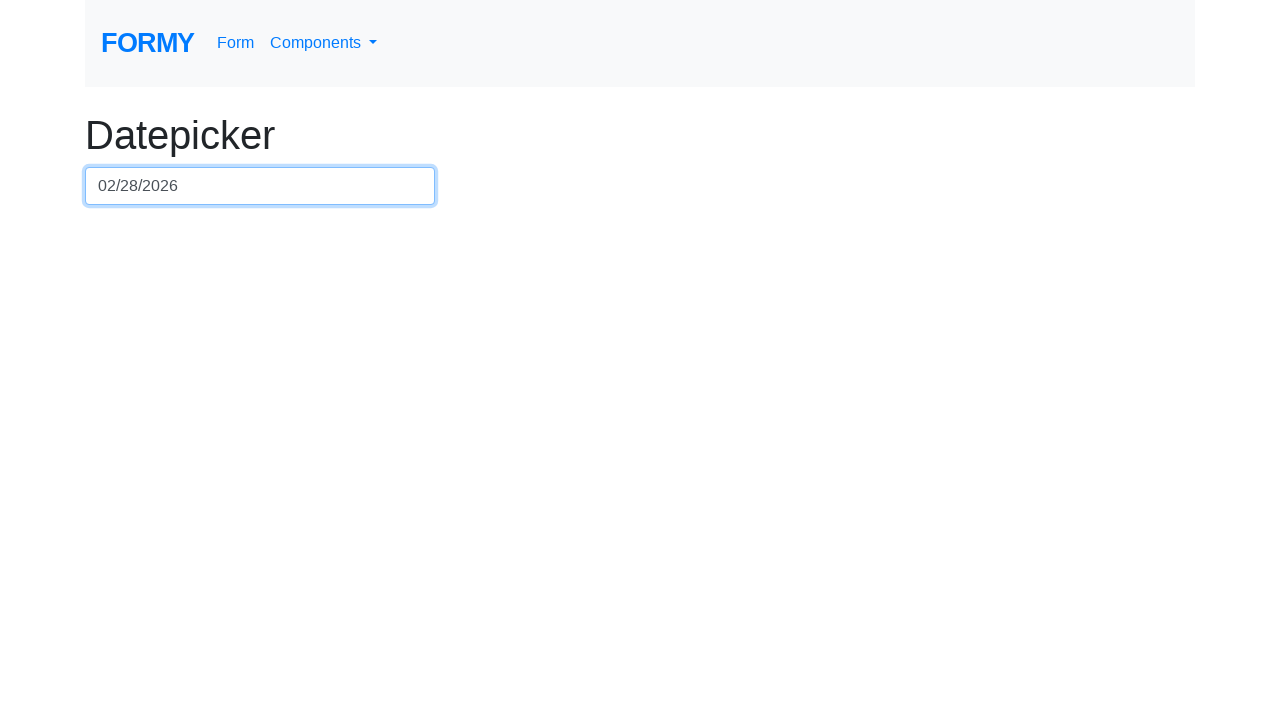